Tests the global header navigation dropdown menus on the Mazda Mexico website by clicking each menu item and verifying the dropdown displays correctly.

Starting URL: https://www.mazda.mx

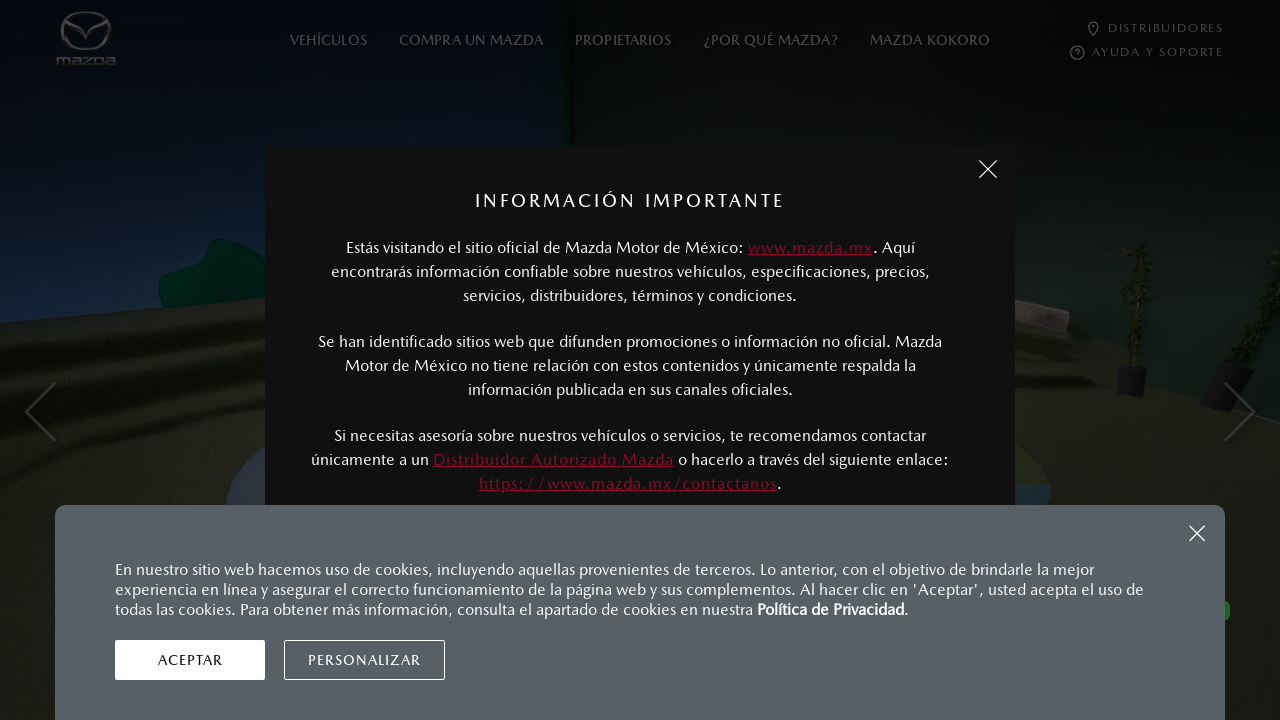

Waited 2 seconds for page to load
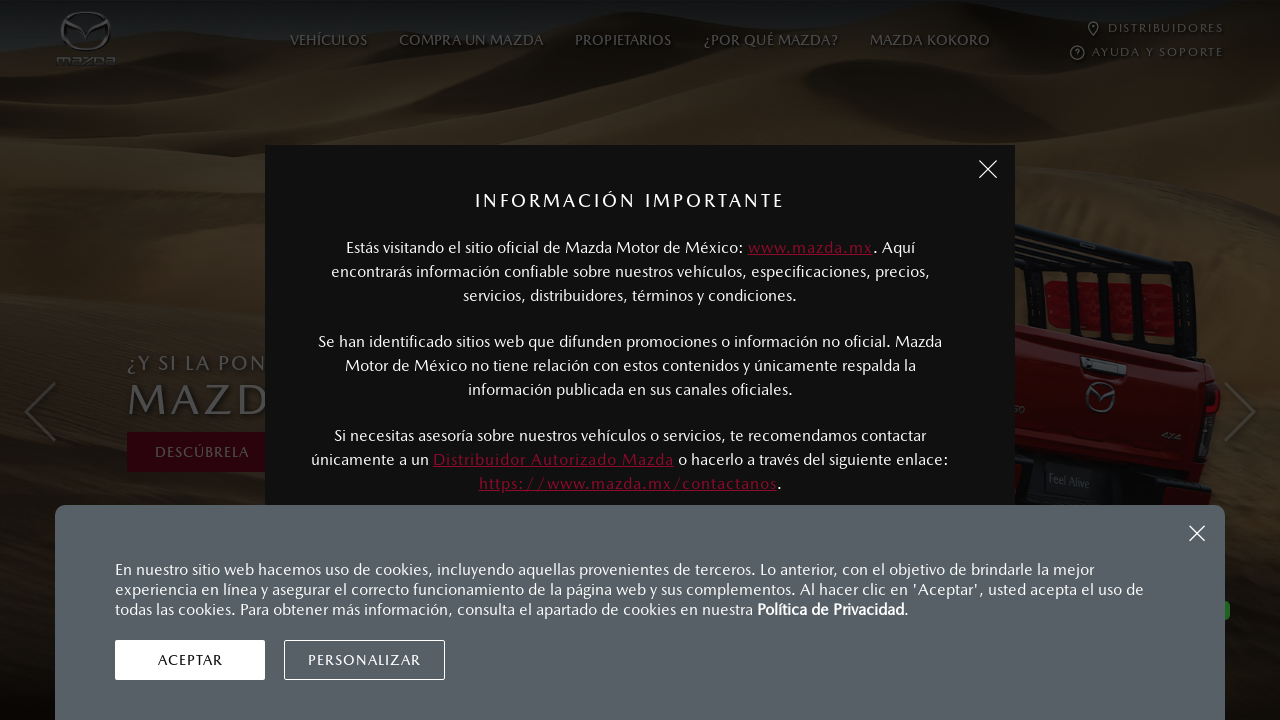

Located all navigation menu items
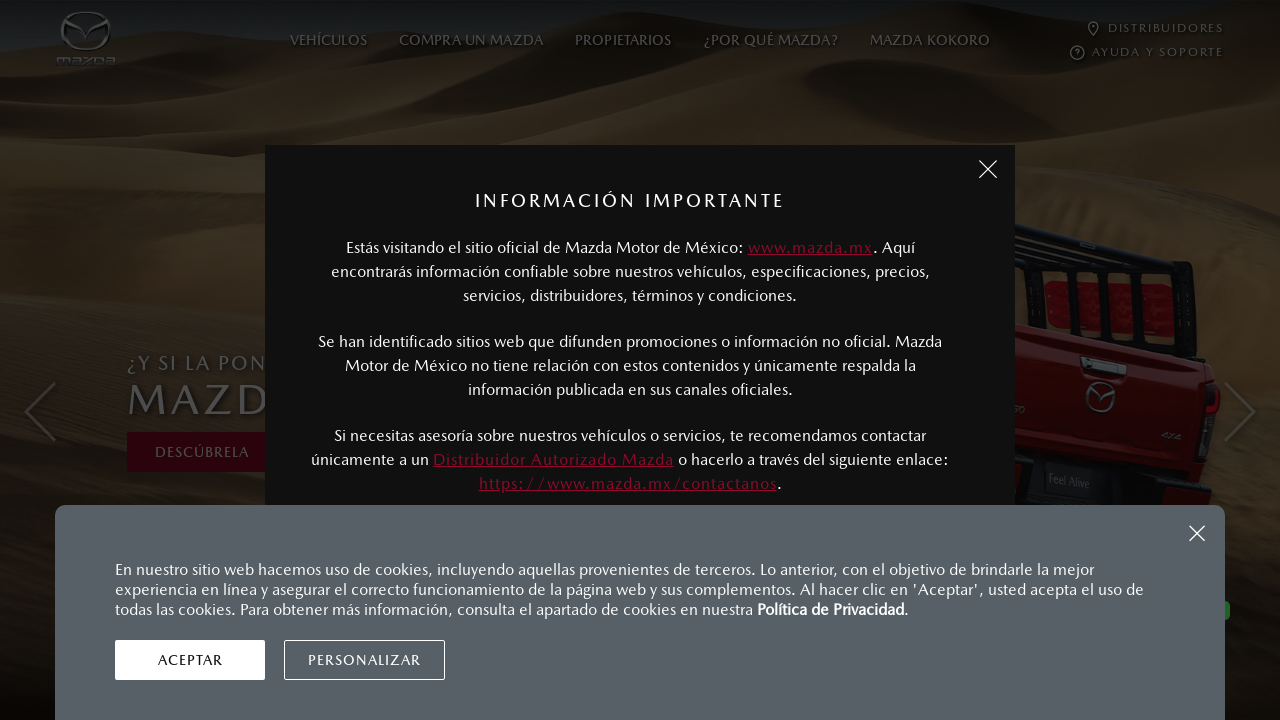

Found 0 menu items in global header navigation
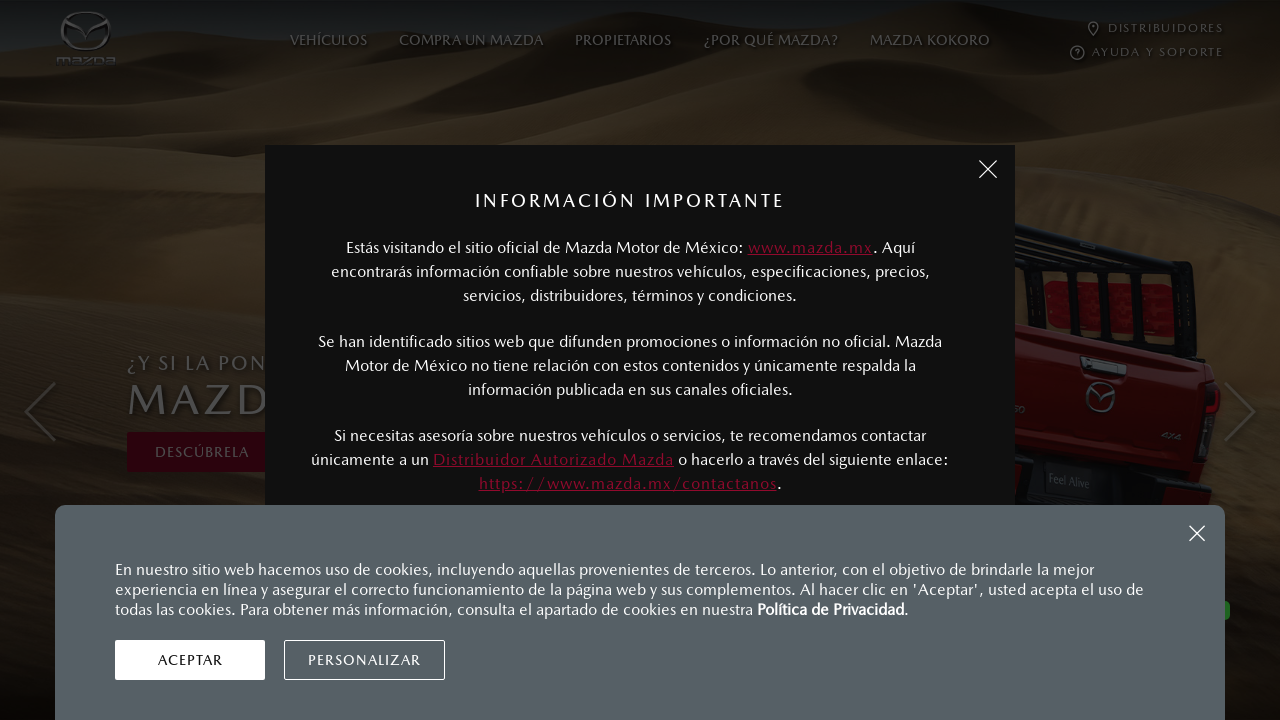

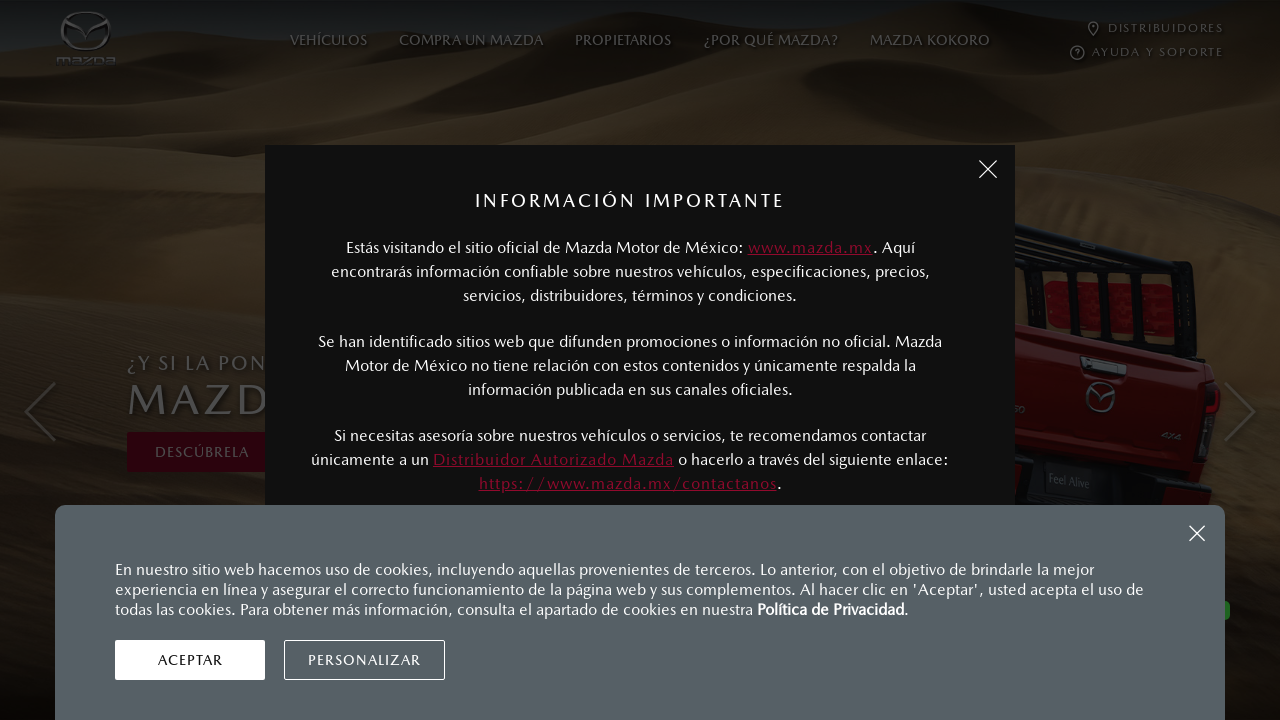